Navigates to the nested frames page and switches between frames to access content in nested iframes

Starting URL: https://the-internet.herokuapp.com/

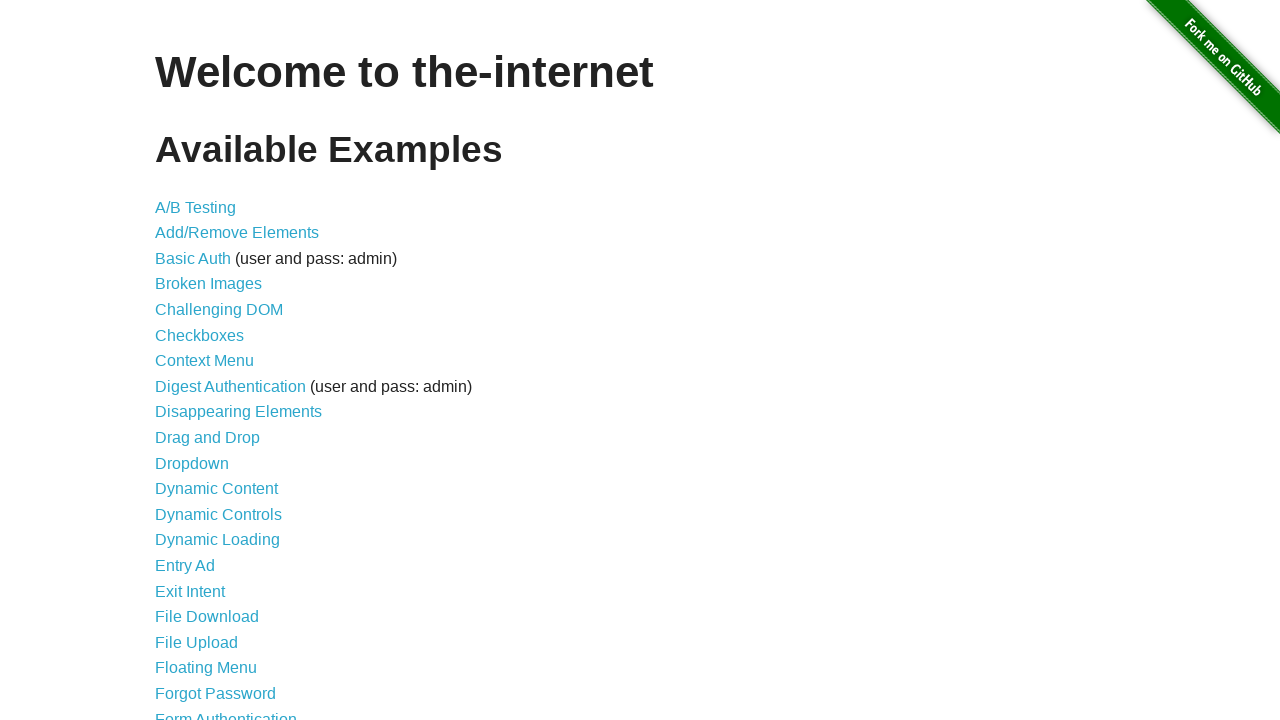

Clicked on the nested frames link at (210, 395) on a[href*='nested']
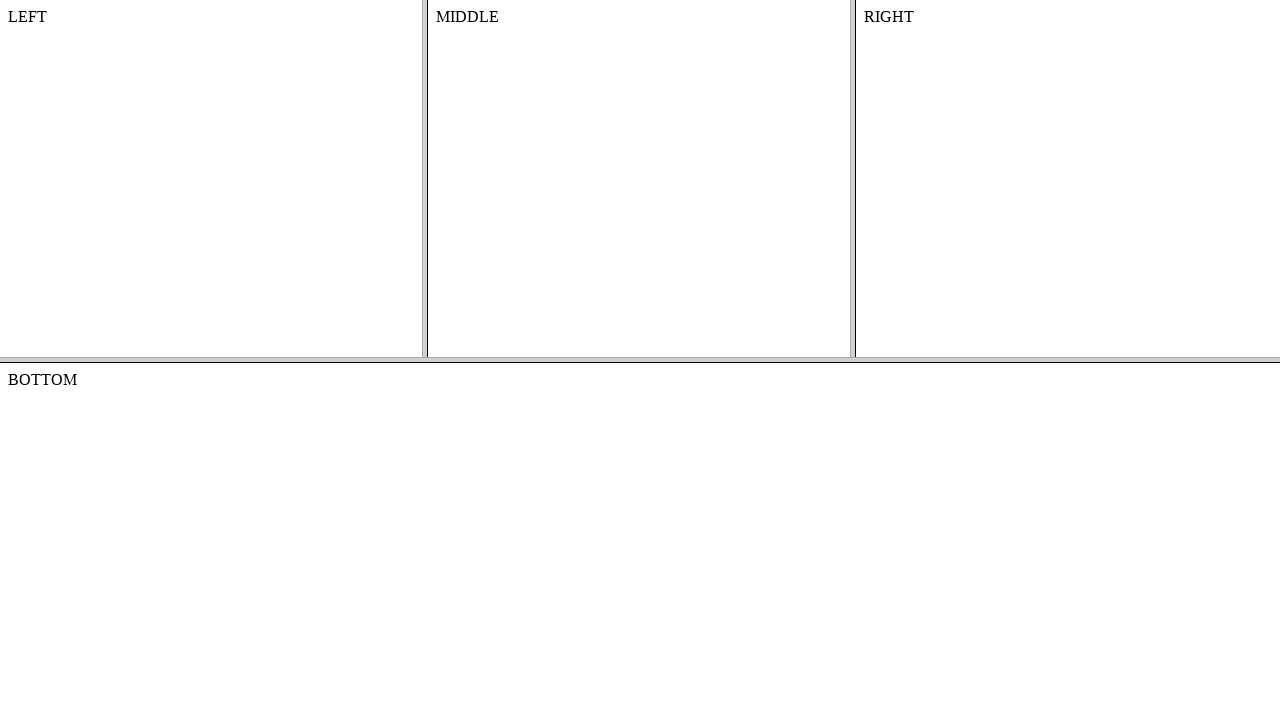

Waited for frames to load
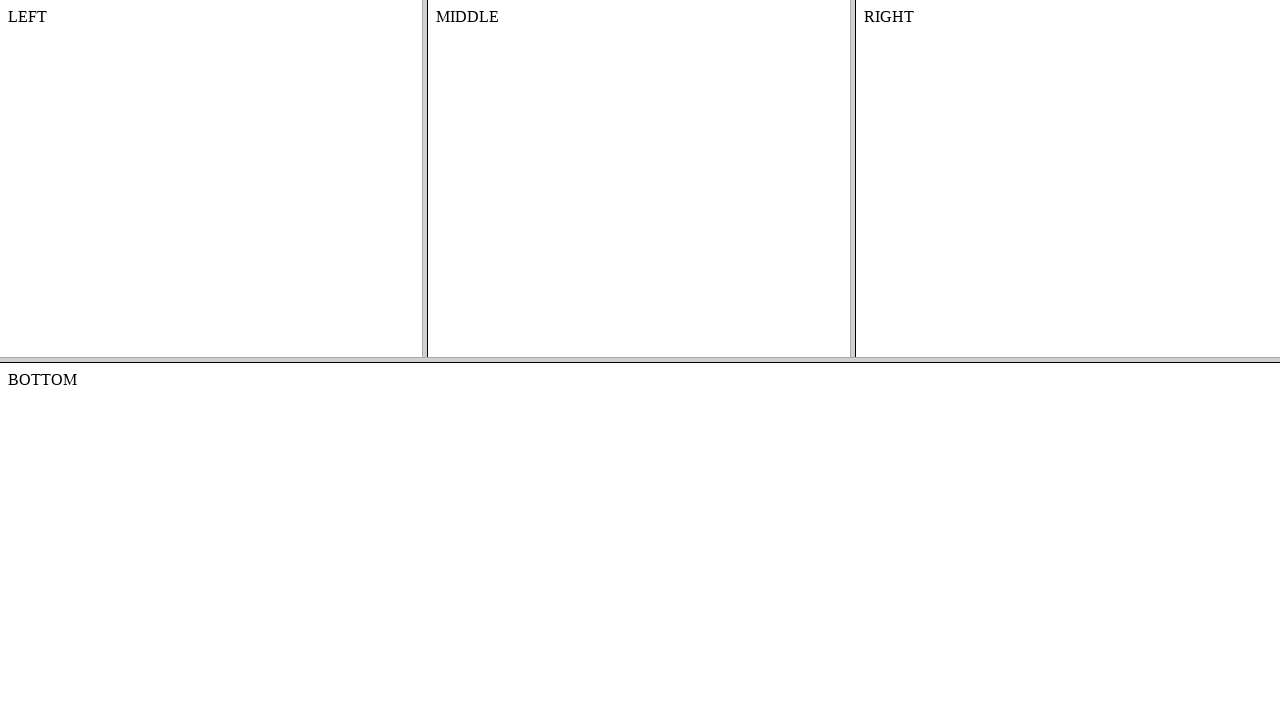

Switched to the first (top) frame
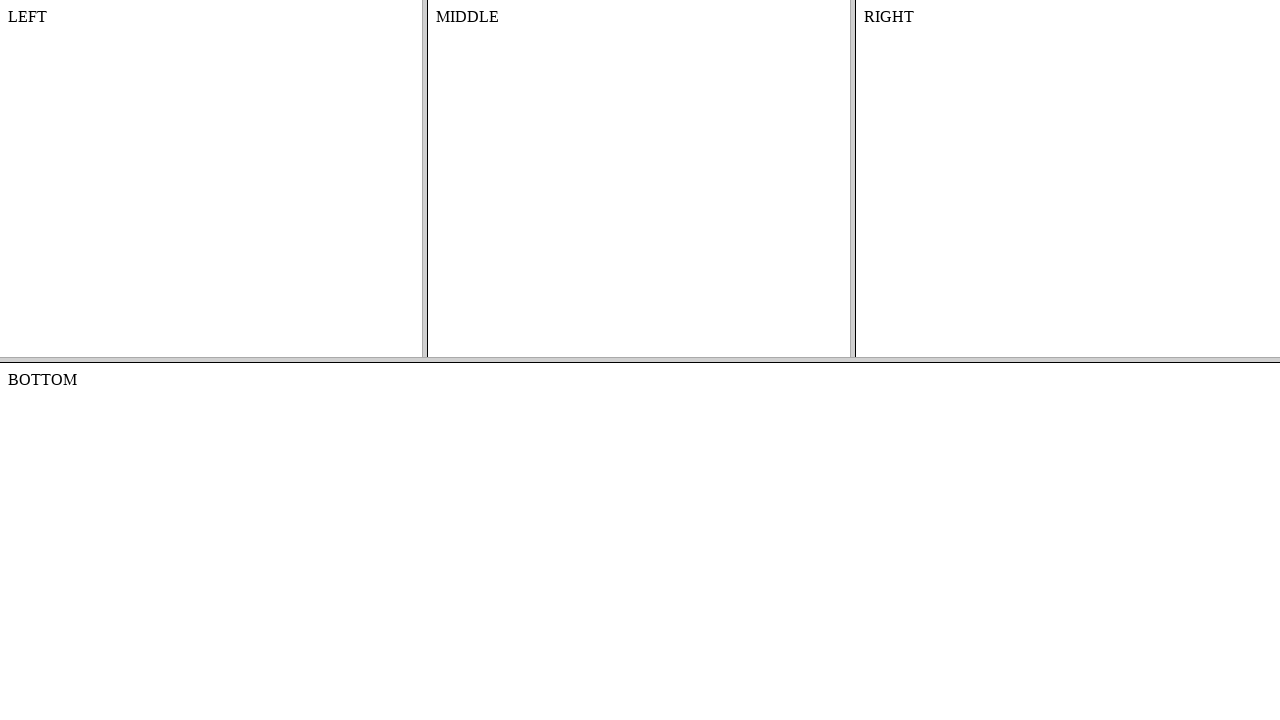

Switched to the middle frame within the top frame
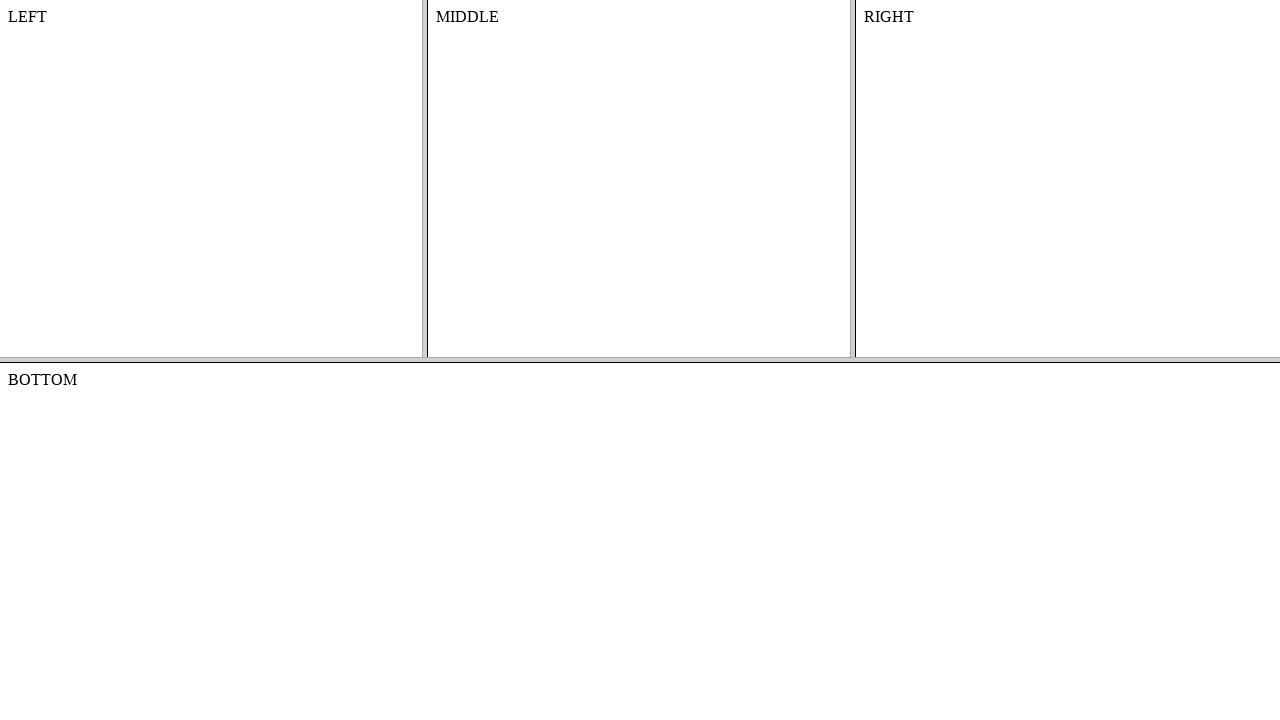

Retrieved text content from nested frame
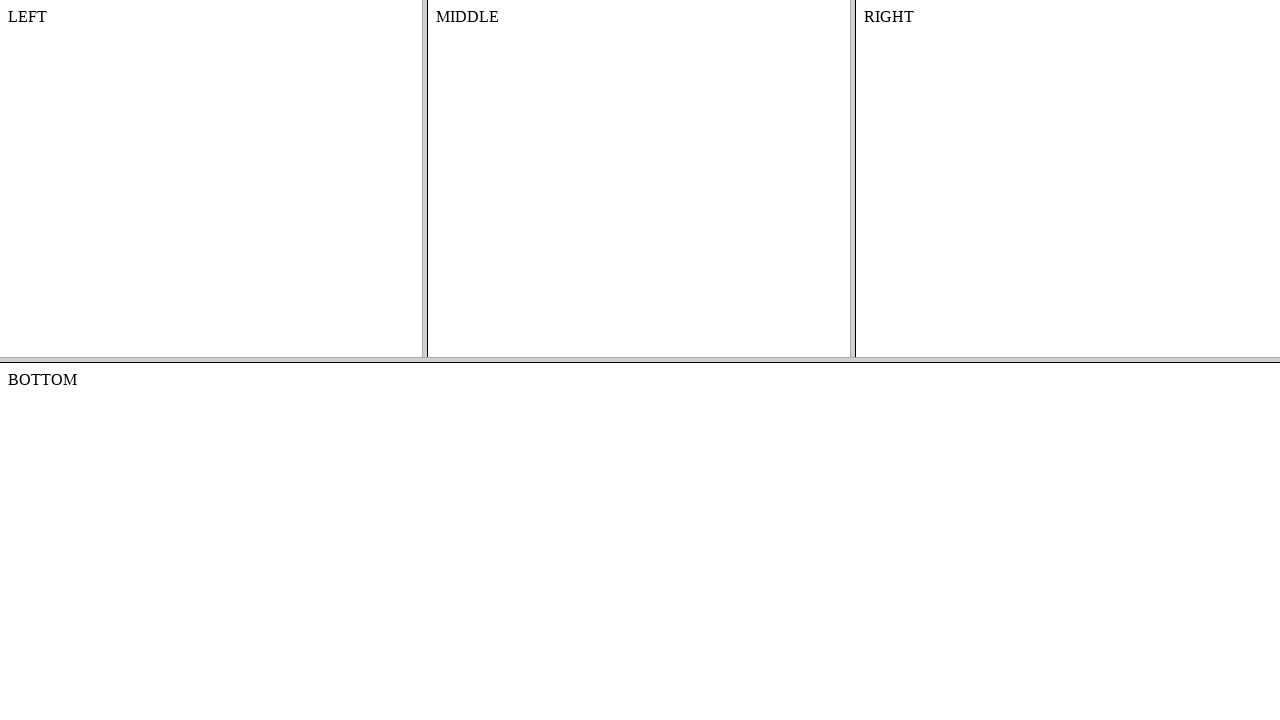

Printed the retrieved content text
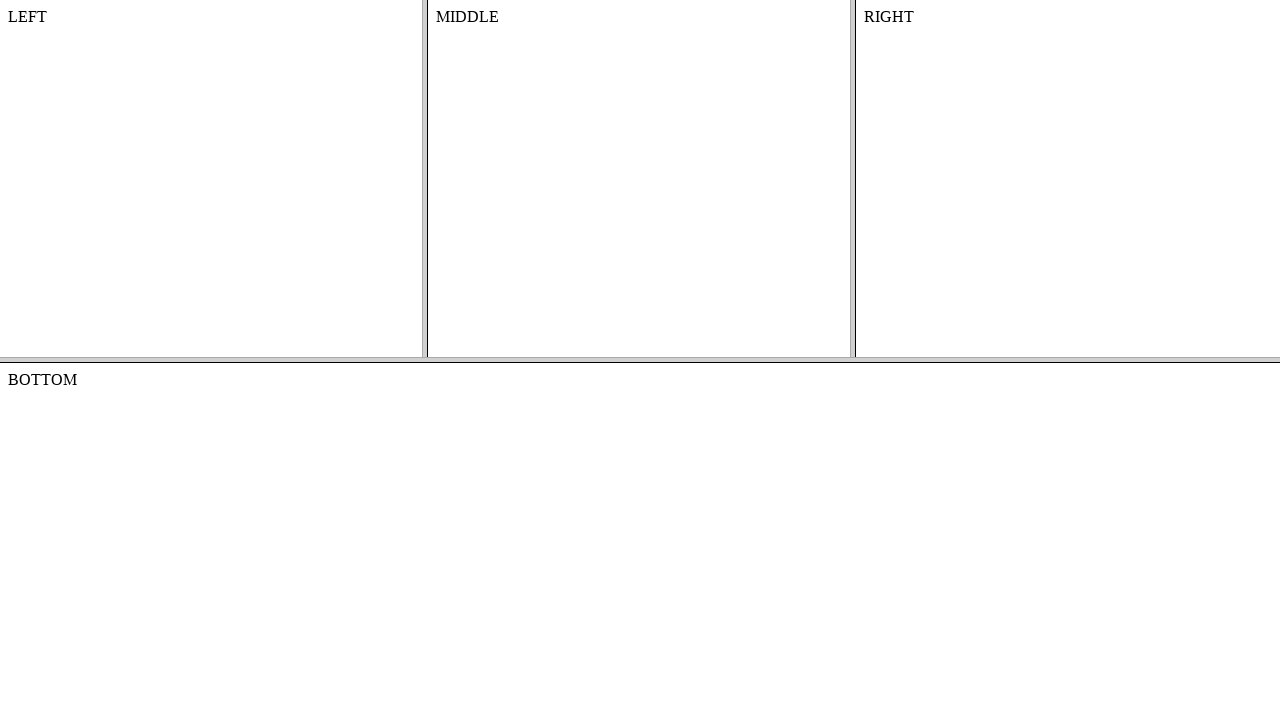

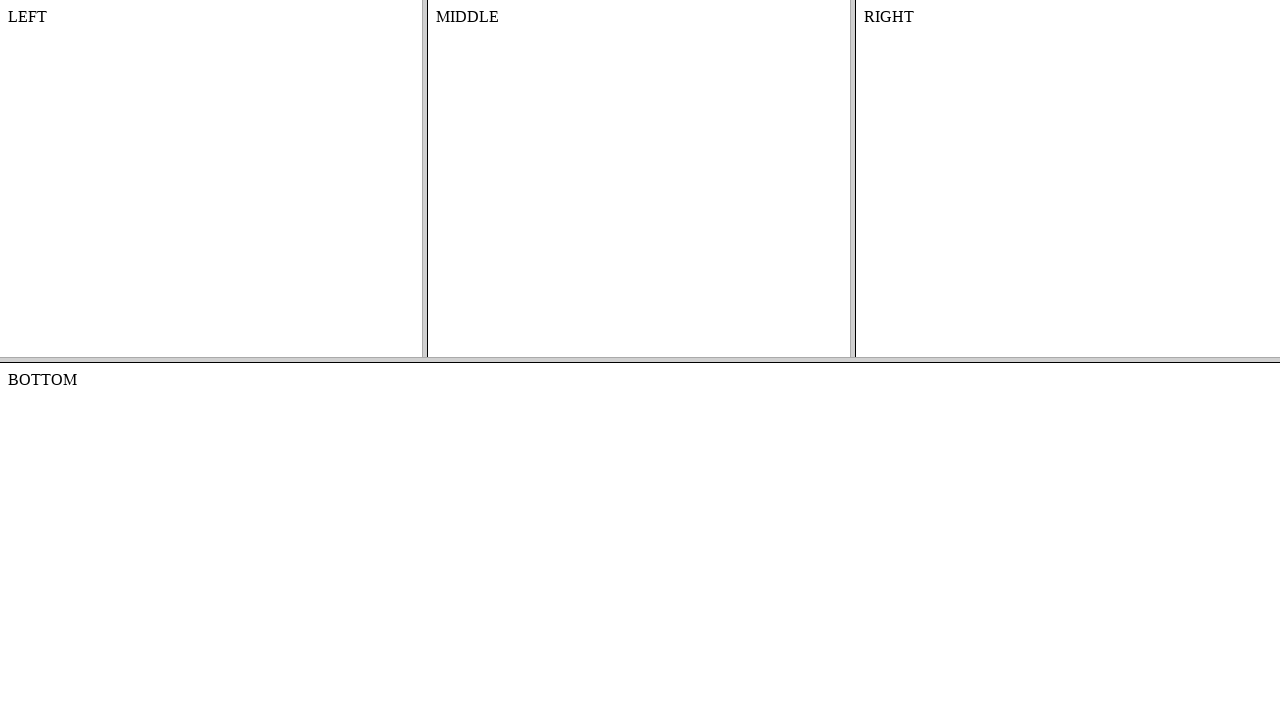